Tests the alert functionality on a practice automation page by entering a name, triggering an alert, verifying the alert contains the name, and dismissing it

Starting URL: https://rahulshettyacademy.com/AutomationPractice/

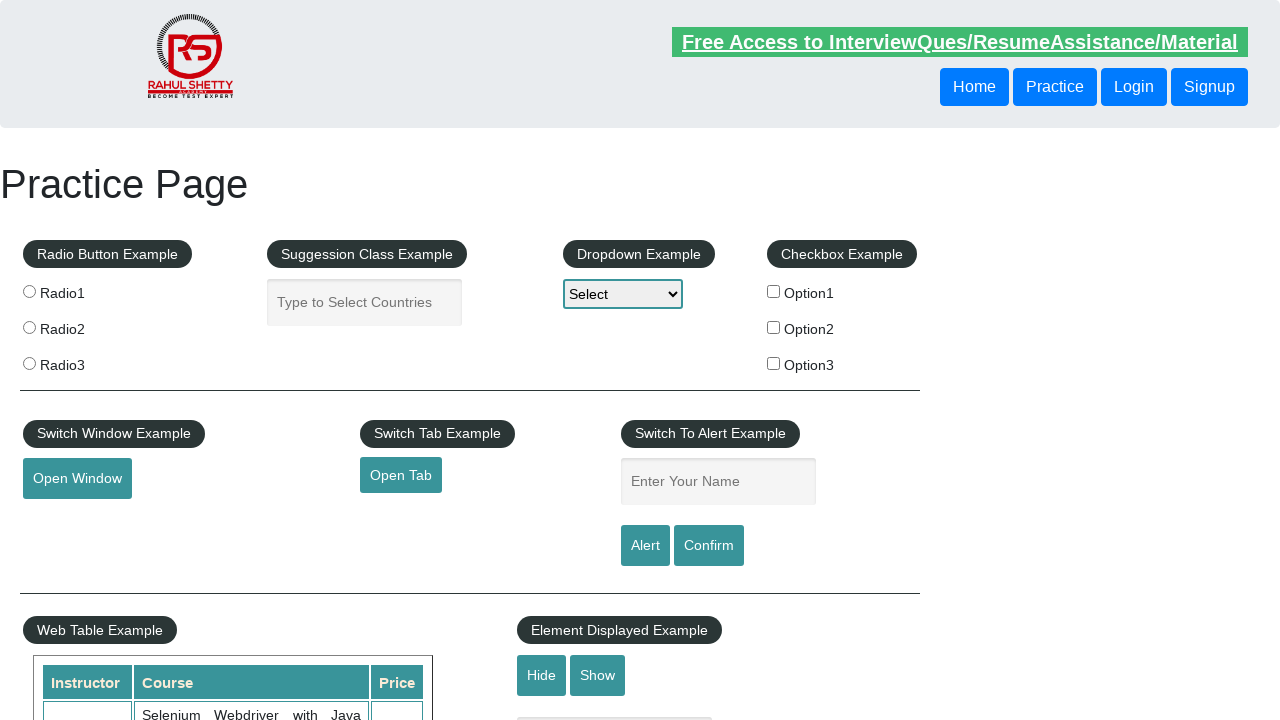

Filled name input field with 'Kunjesh' on #name
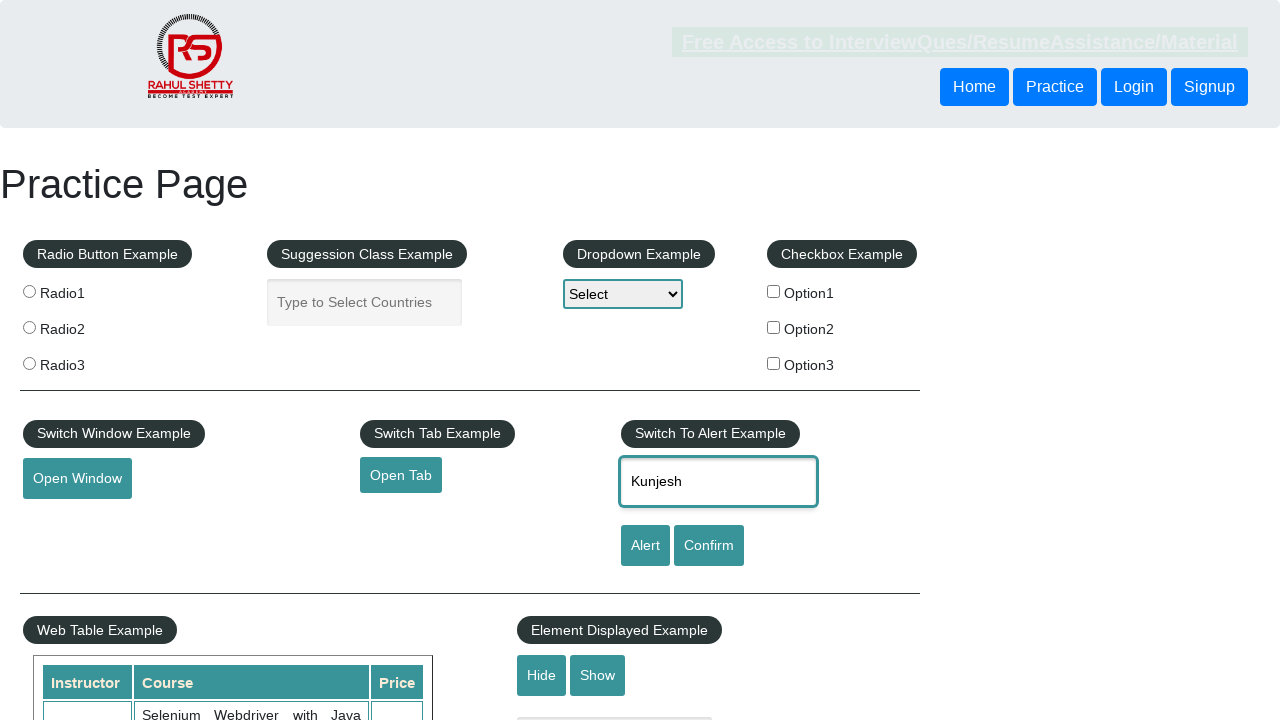

Clicked confirm button to trigger alert at (709, 546) on #confirmbtn
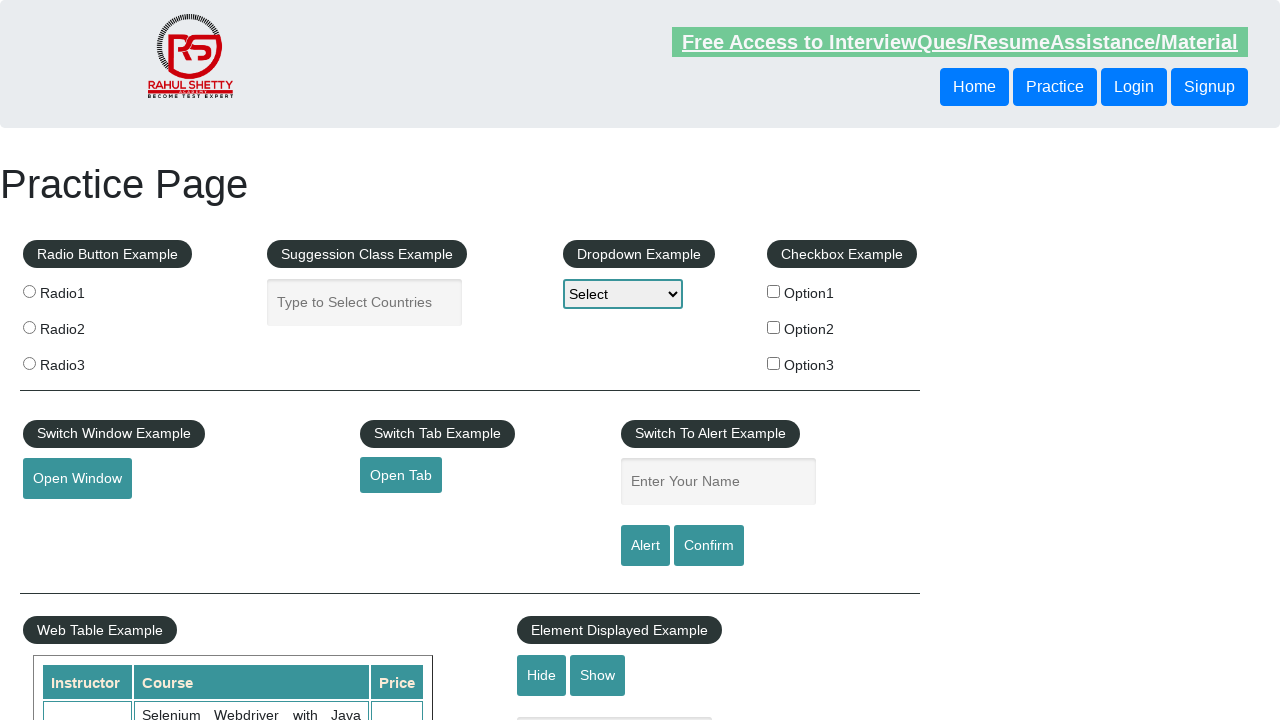

Set up dialog handler to dismiss alerts
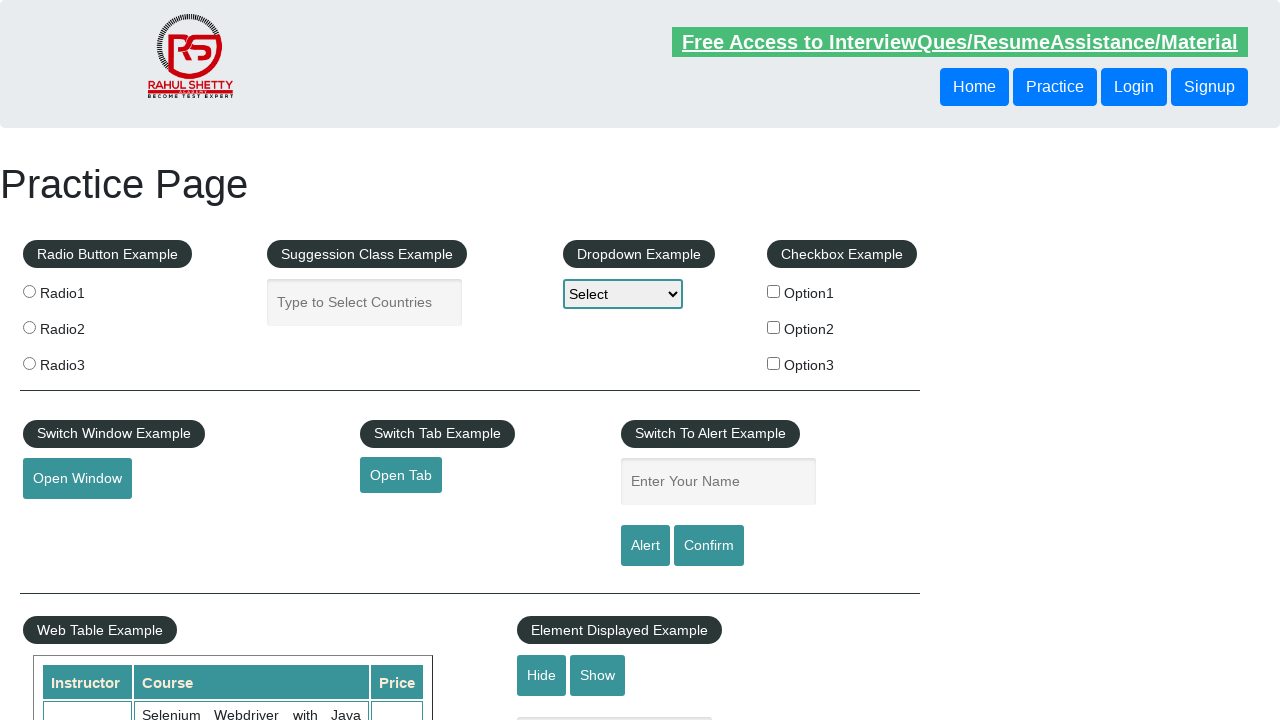

Defined dialog handler function to verify and dismiss alert
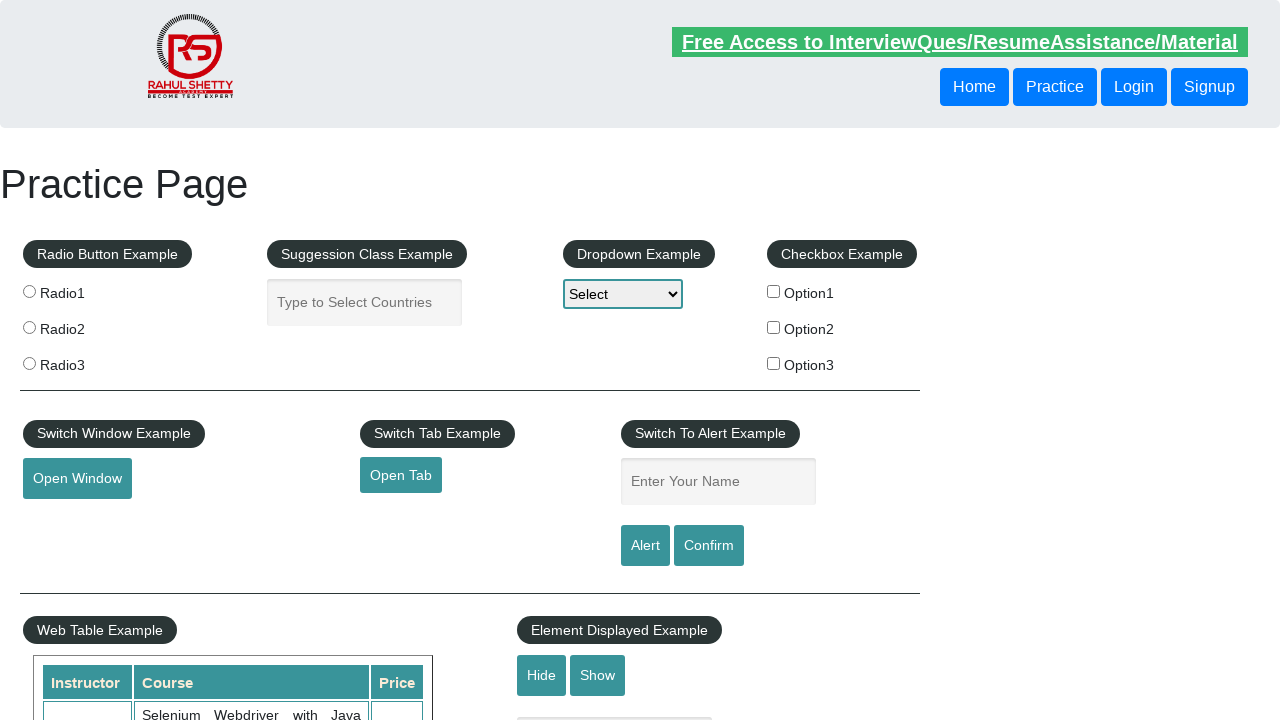

Registered one-time dialog handler
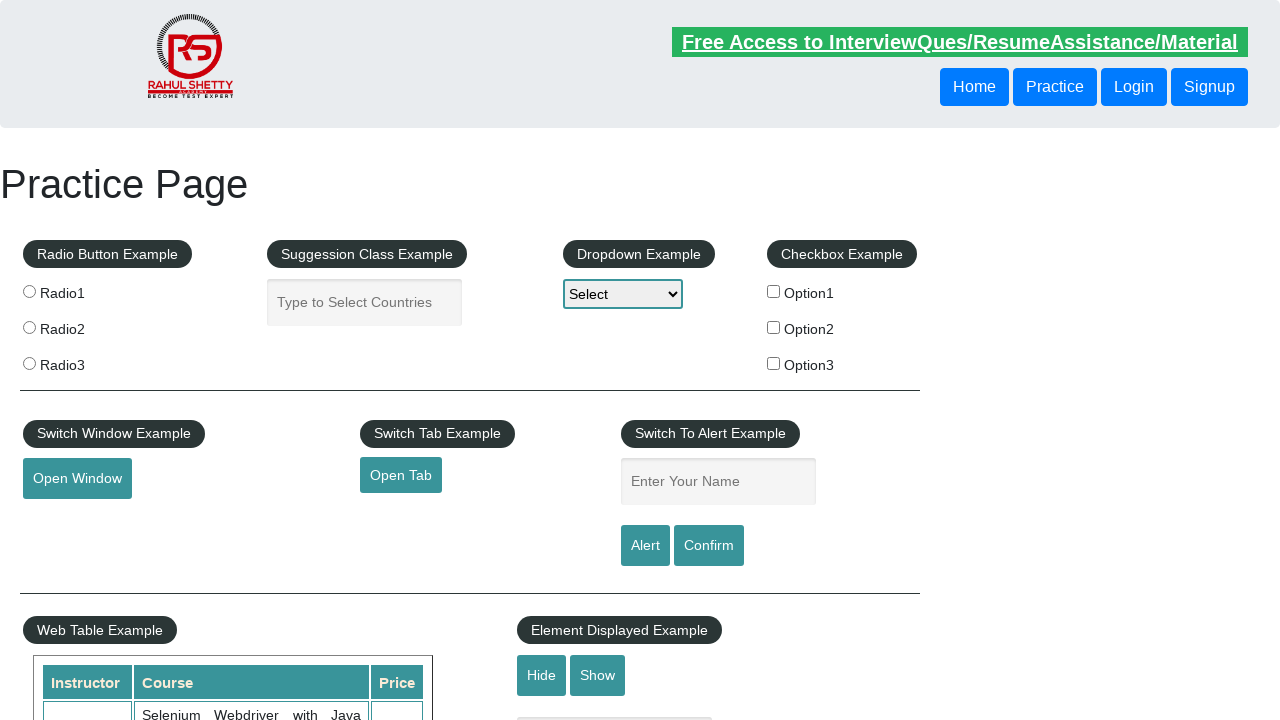

Clicked confirm button again to trigger alert with handler ready at (709, 546) on #confirmbtn
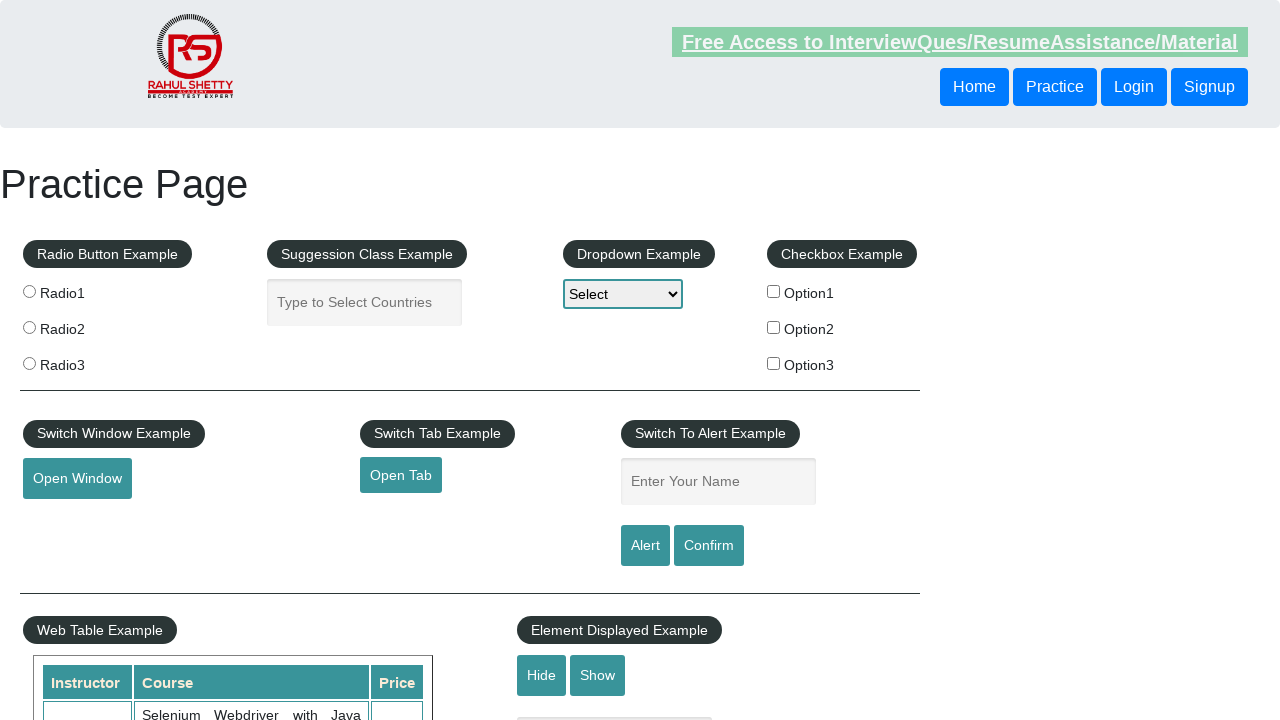

Waited for dialog handling to complete
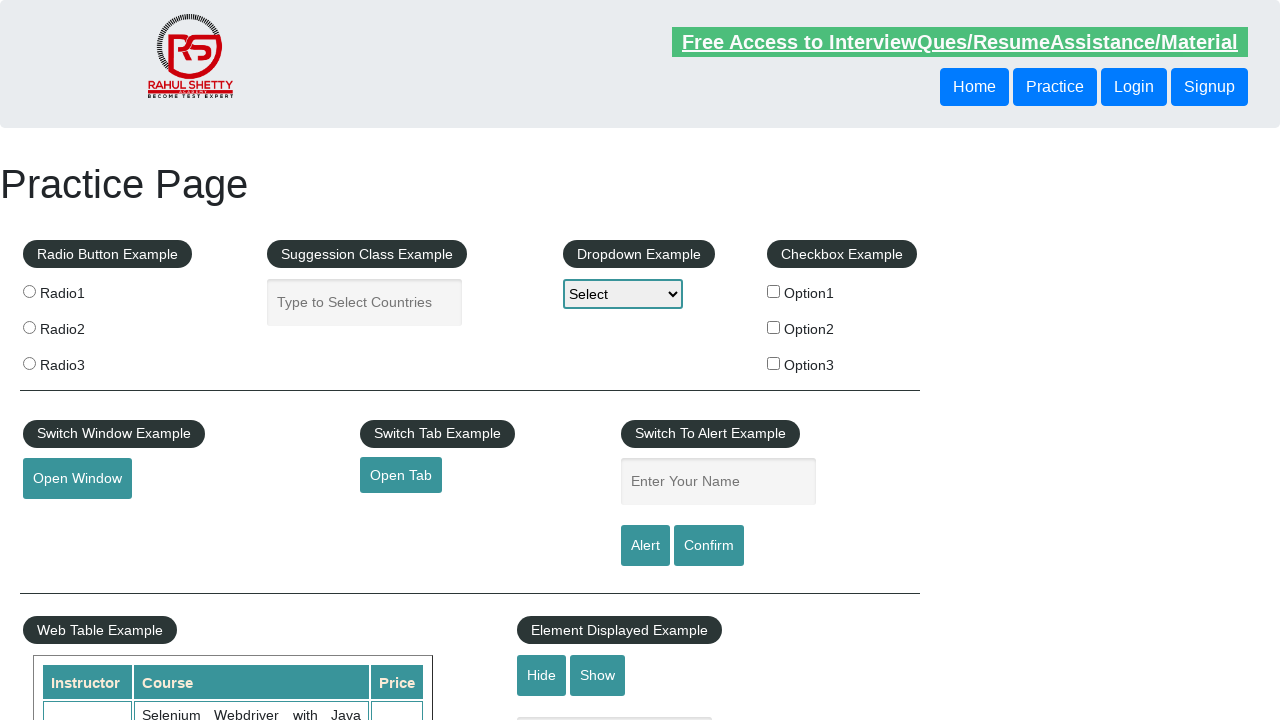

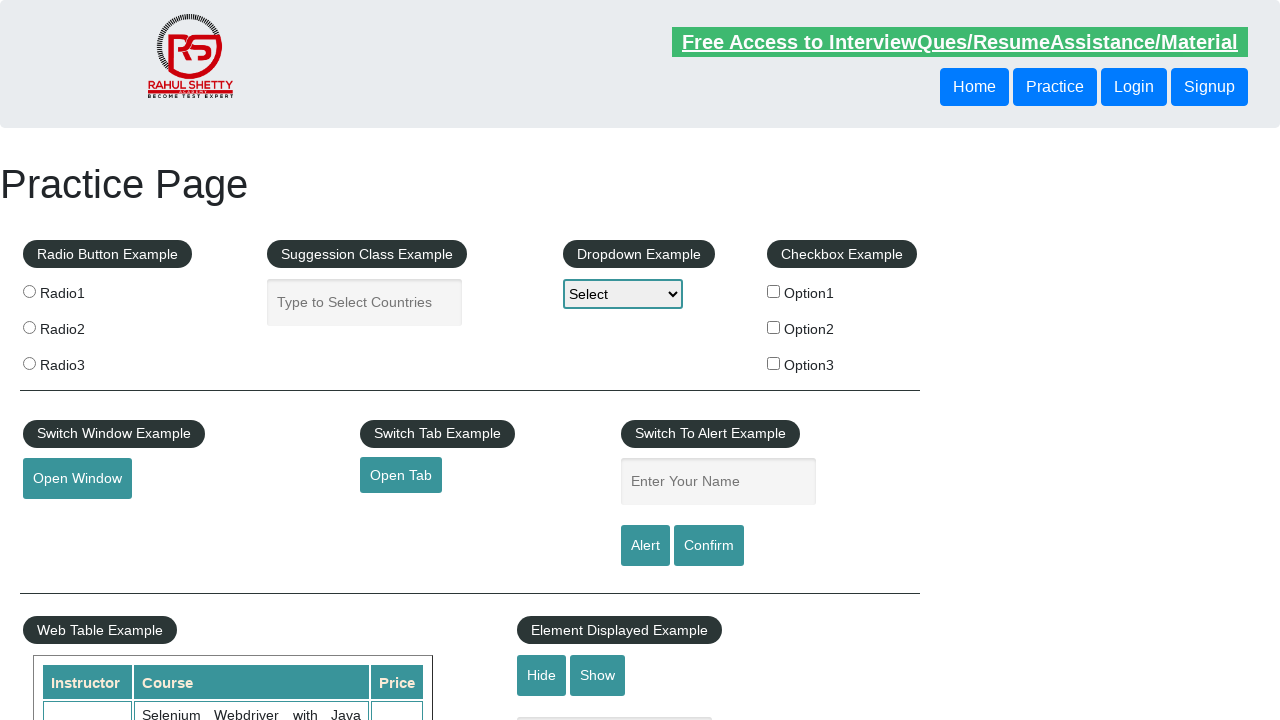